Fills the entire feedback form, submits it, clicks No to go back, and verifies that all previously entered data is preserved in the form fields.

Starting URL: https://acctabootcamp.github.io/site/tasks/provide_feedback

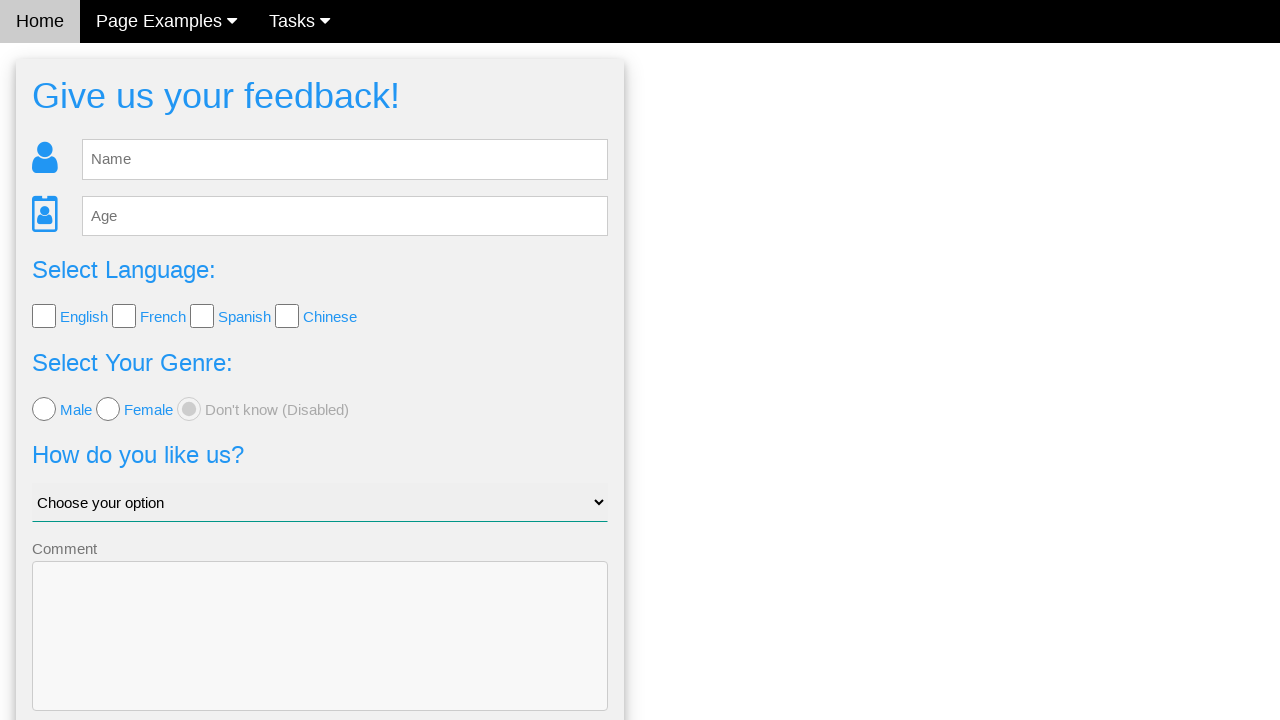

Filled name field with 'Chris Taylor' on #fb_name
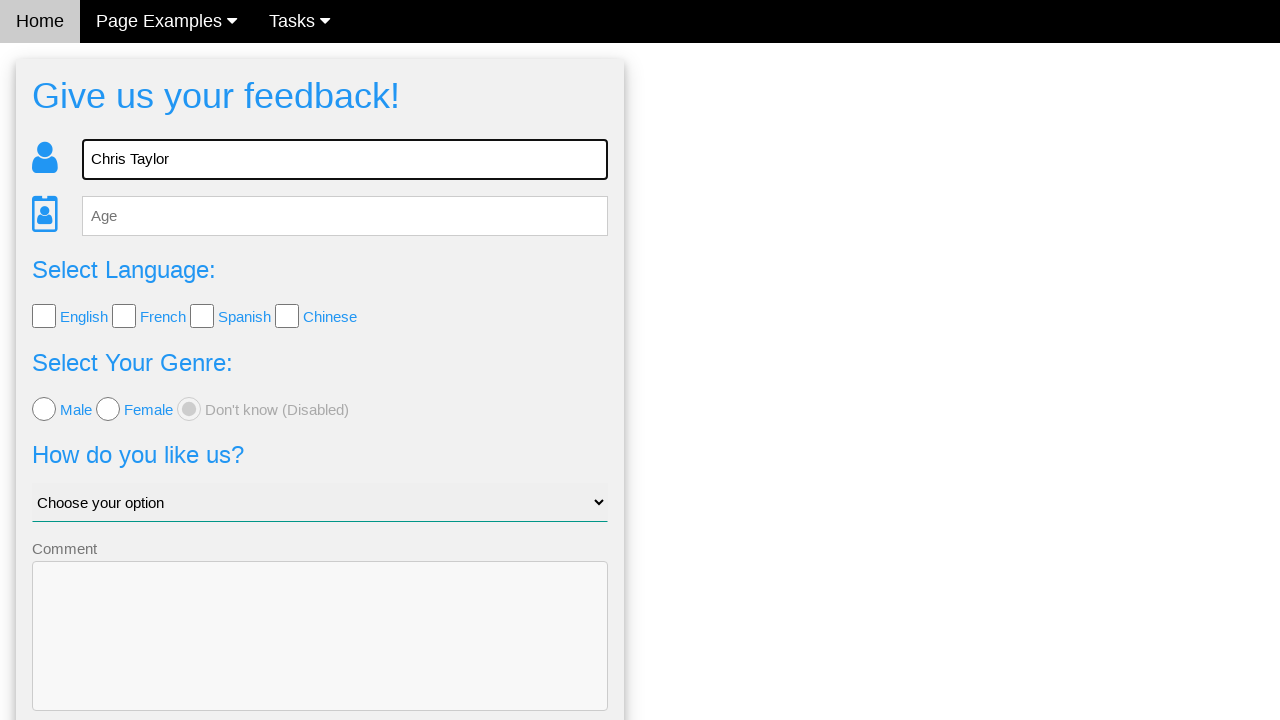

Filled age field with '42' on #fb_age
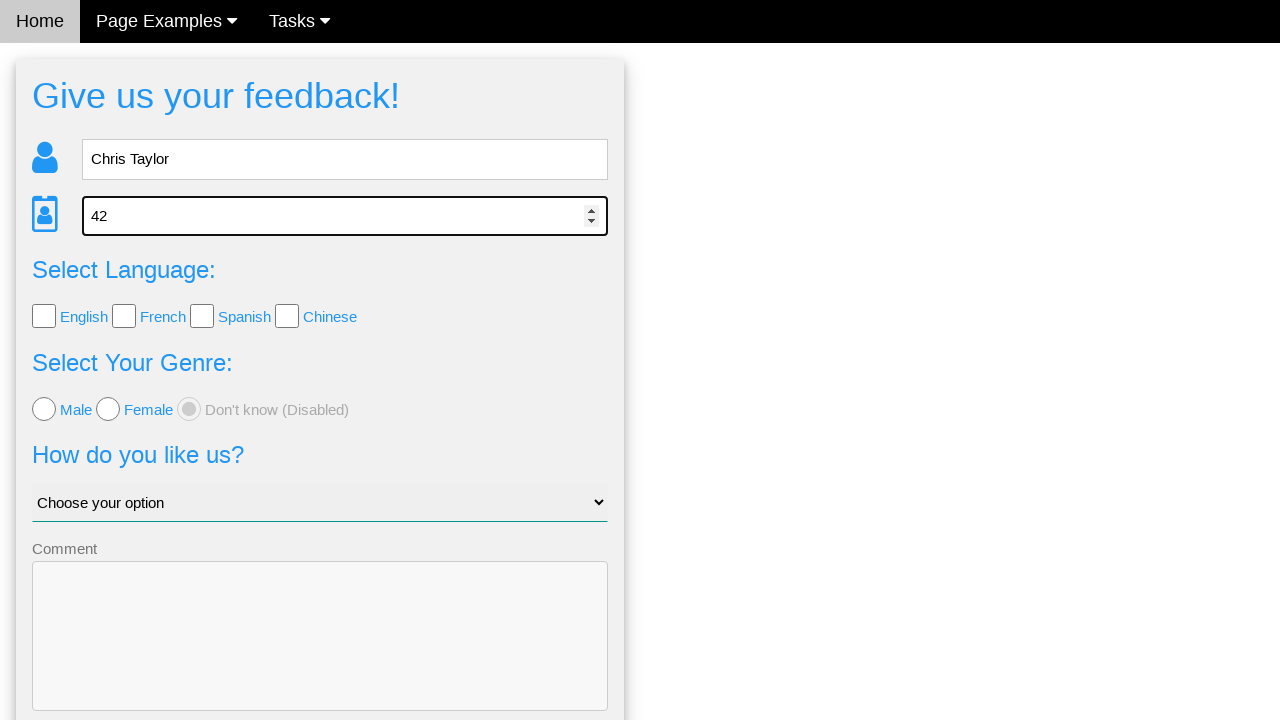

Checked English language checkbox at (44, 316) on input[type='checkbox'][value='English']
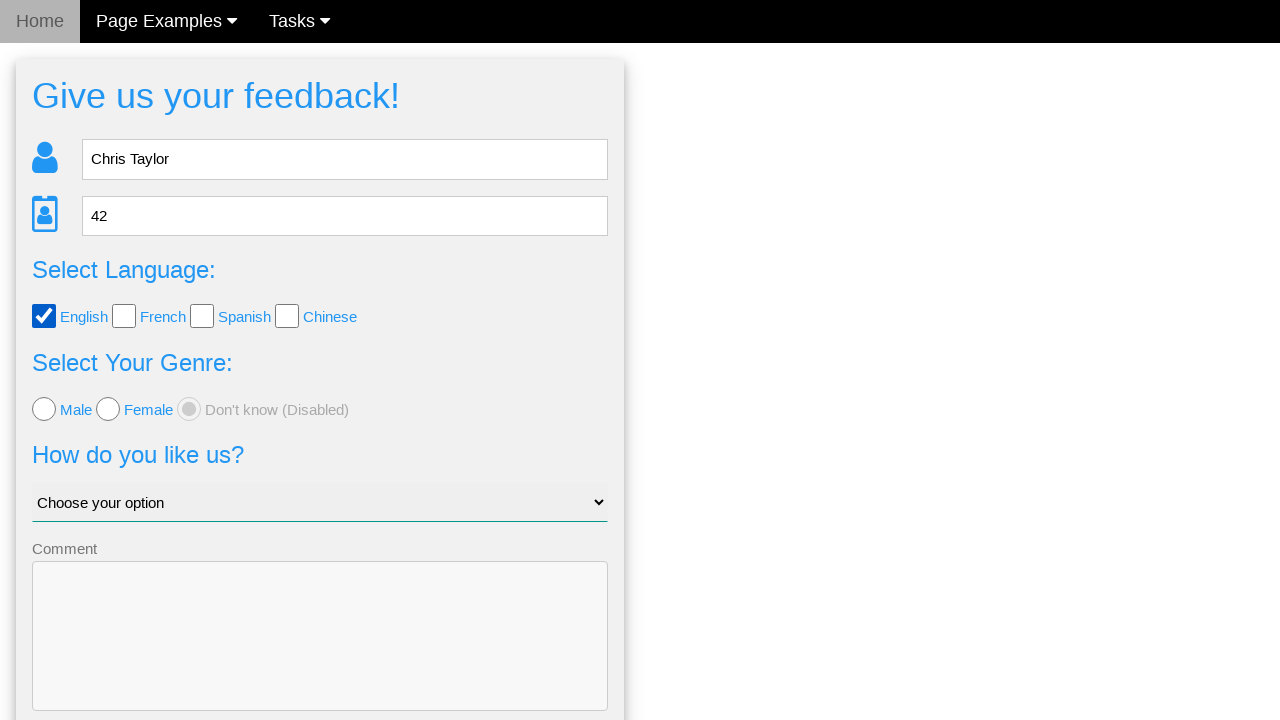

Checked French language checkbox at (124, 316) on input[type='checkbox'][value='French']
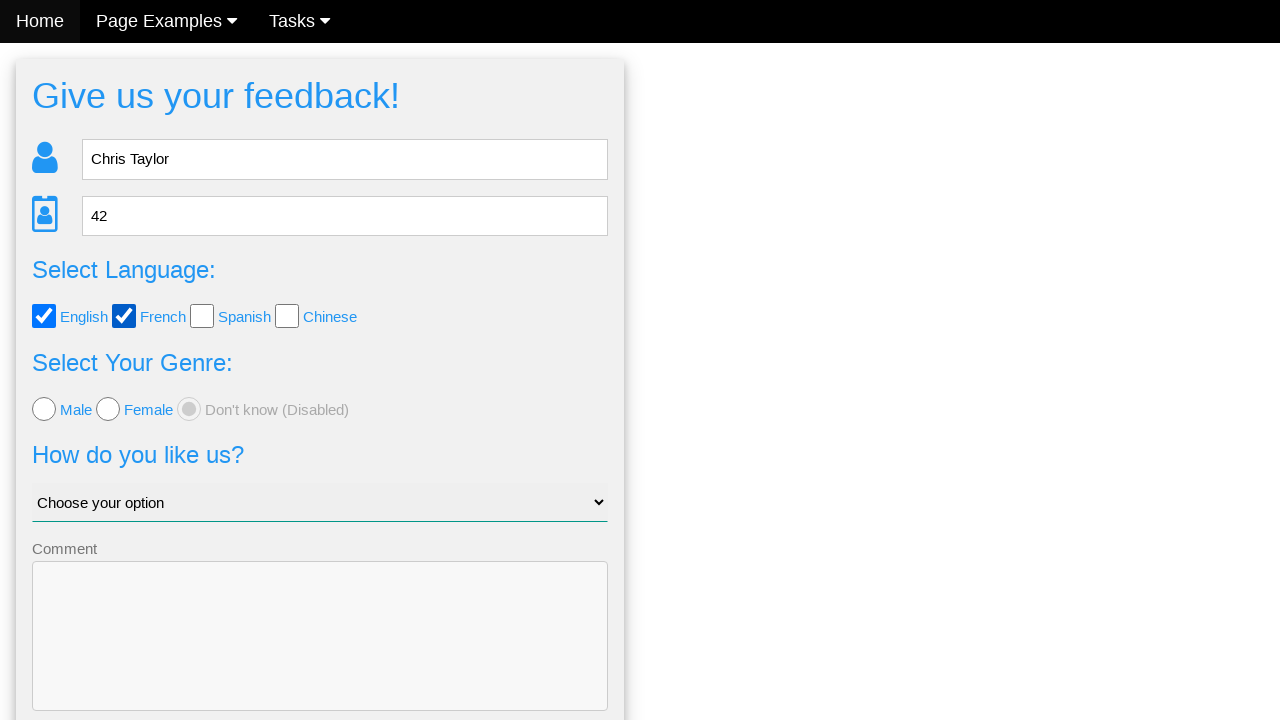

Selected male gender radio button at (44, 409) on input[type='radio'][value='male']
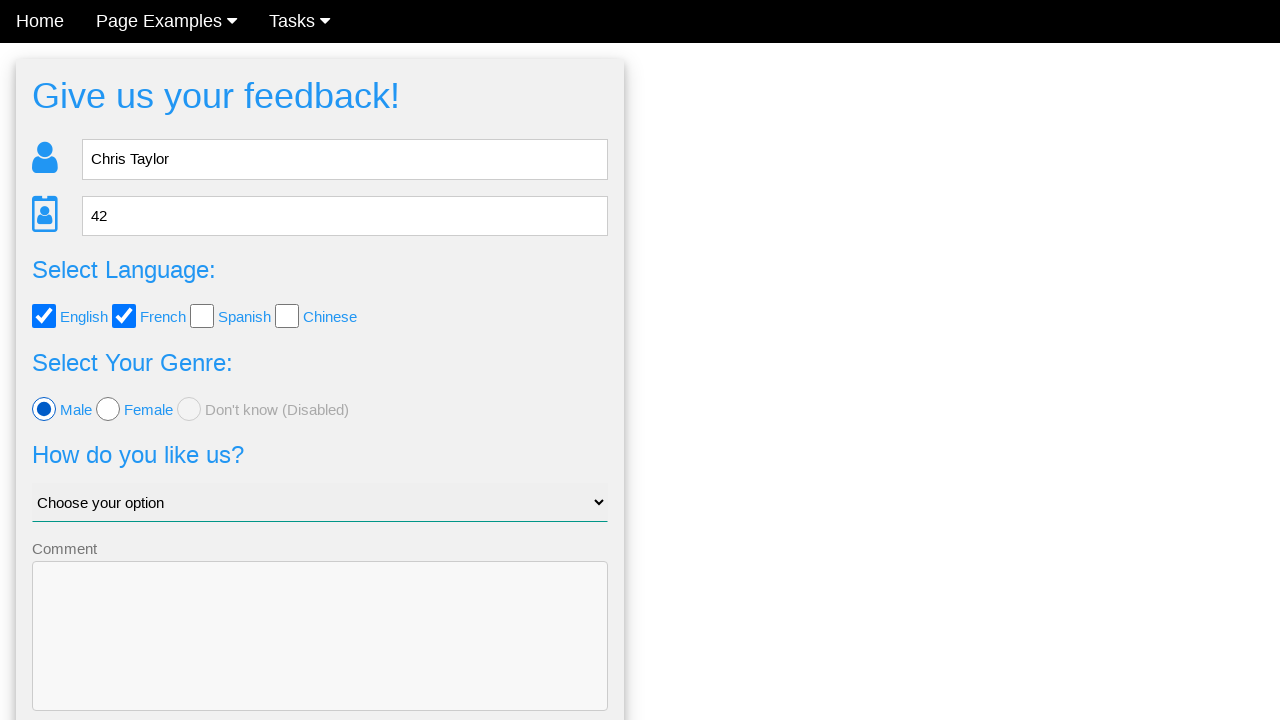

Selected 'Good' from the dropdown on #like_us
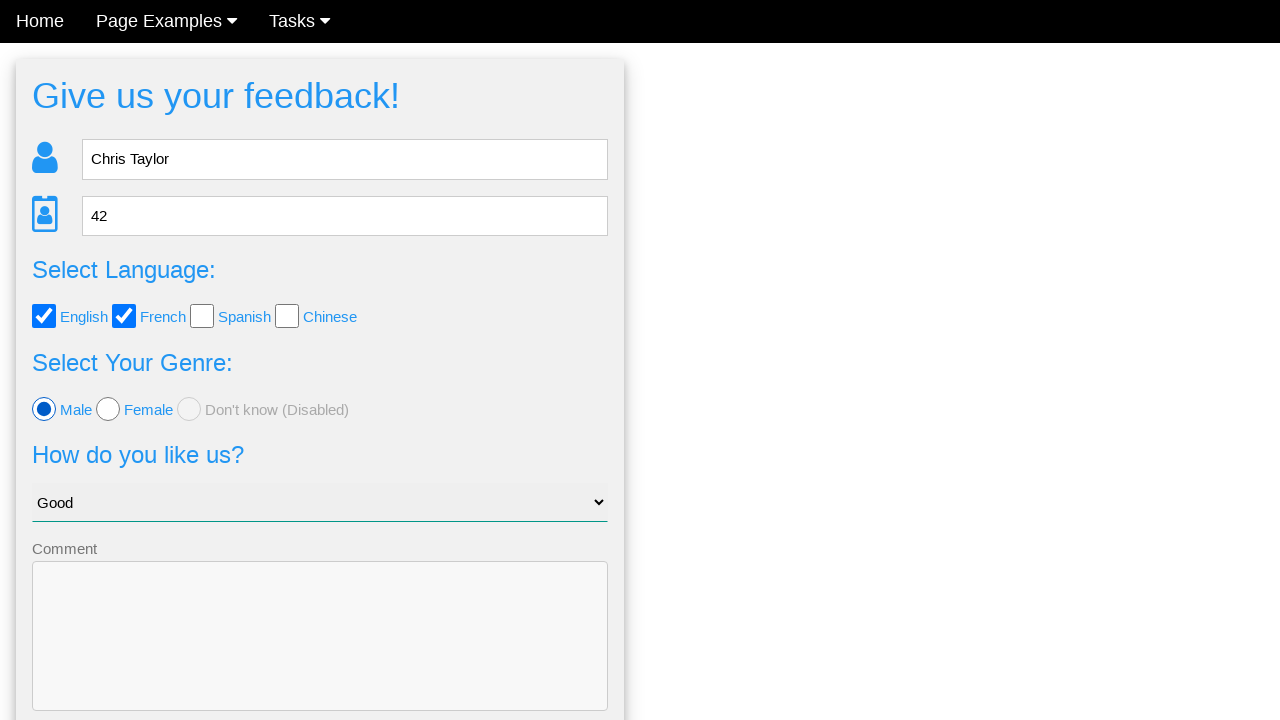

Filled comment field with 'Teamwork Makes the Dream Work!' on textarea[name='comment']
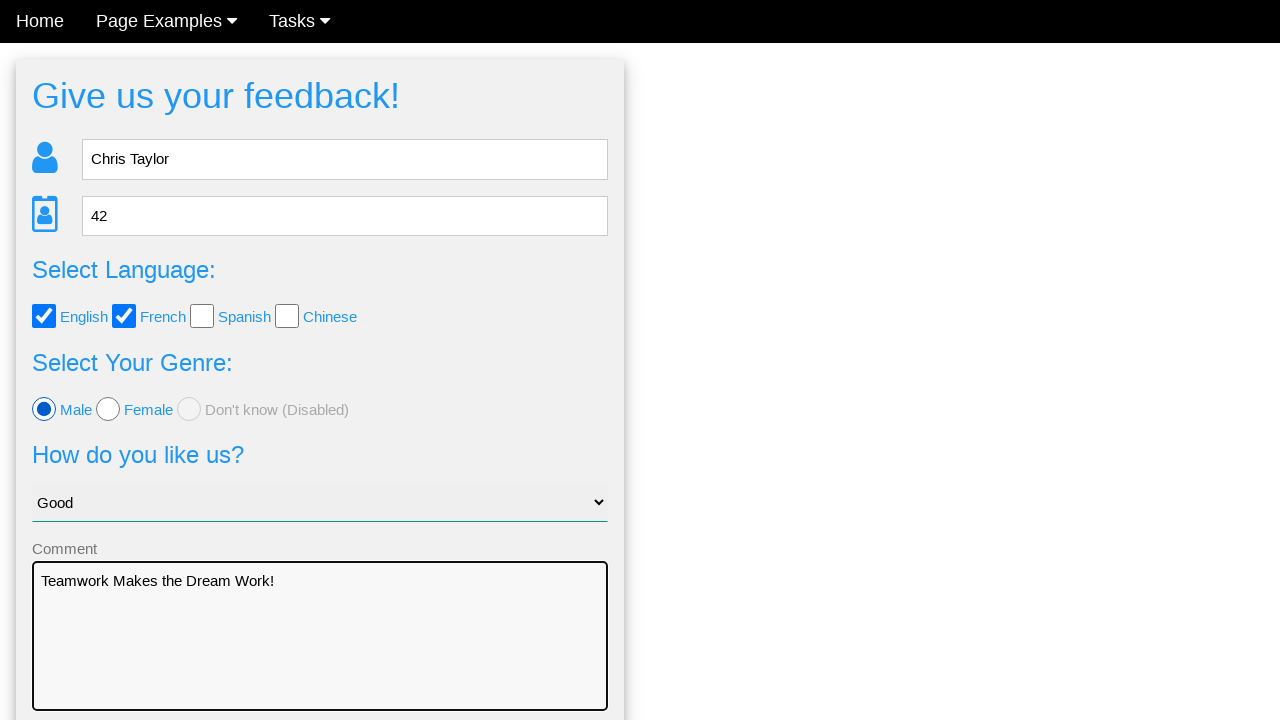

Clicked submit button to submit feedback form at (320, 656) on button[type='submit']
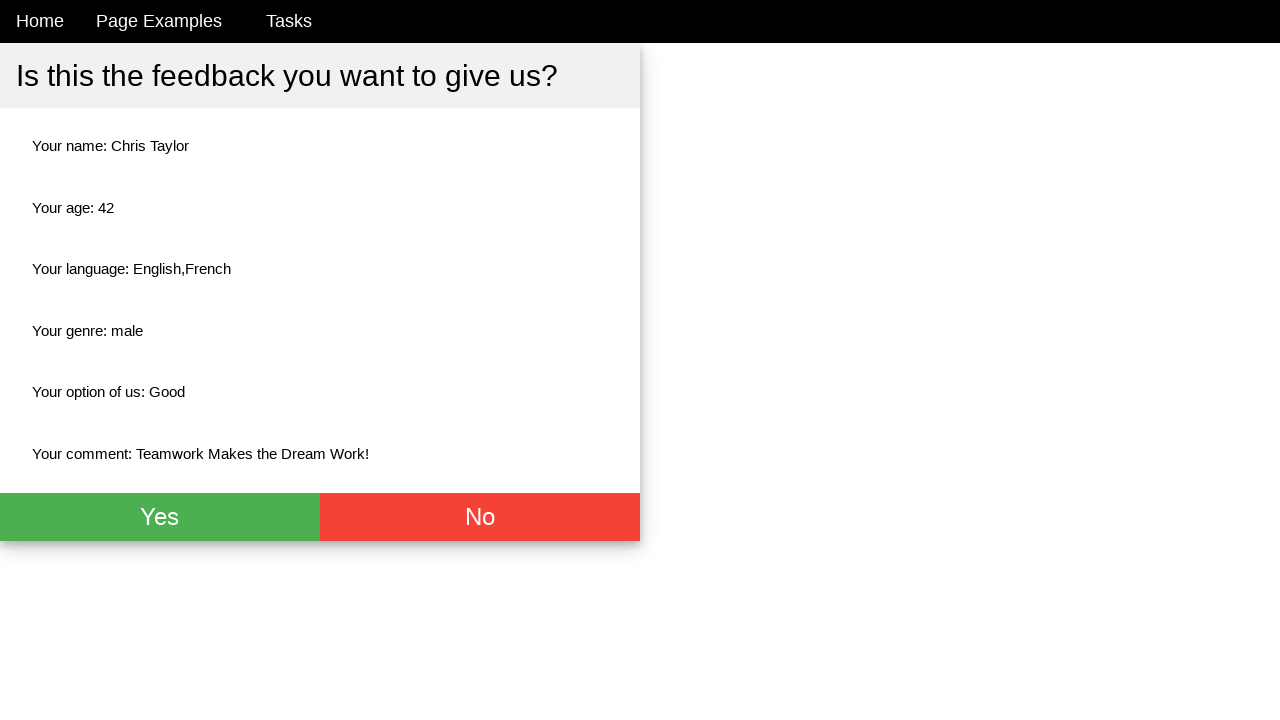

Waited for confirmation dialog with No button to appear
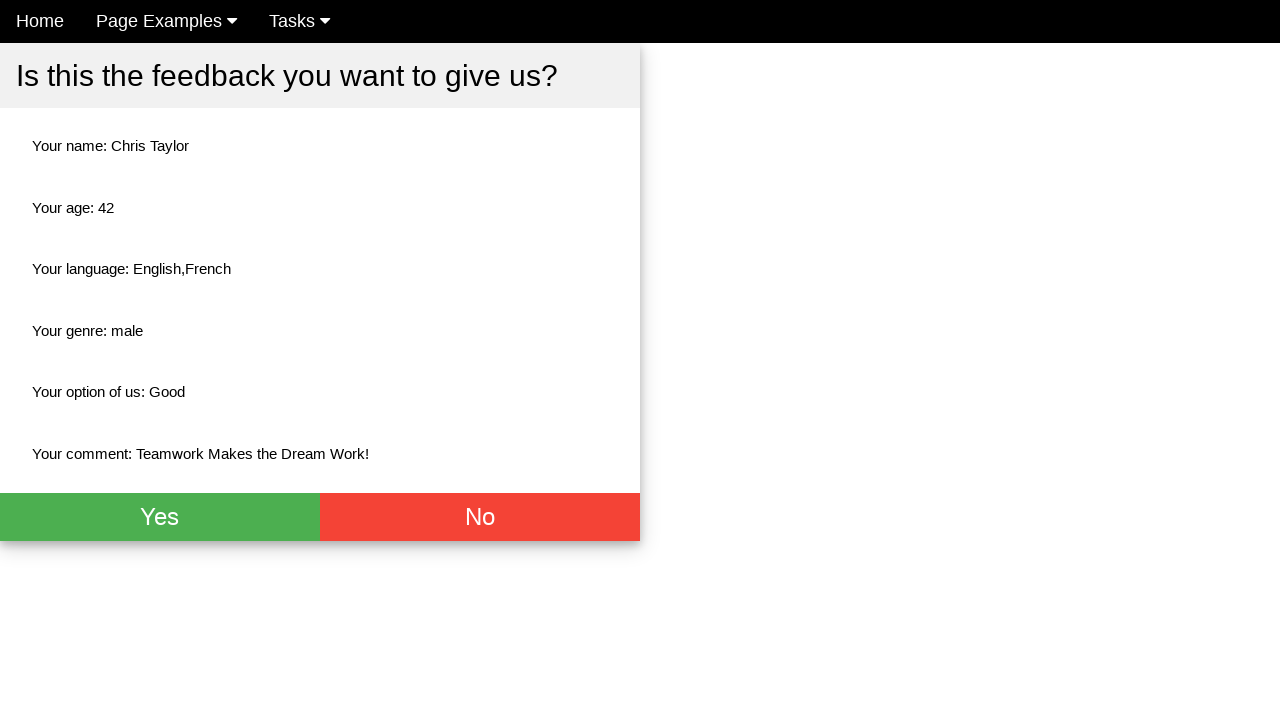

Clicked No button to return to feedback form at (480, 517) on button.w3-red
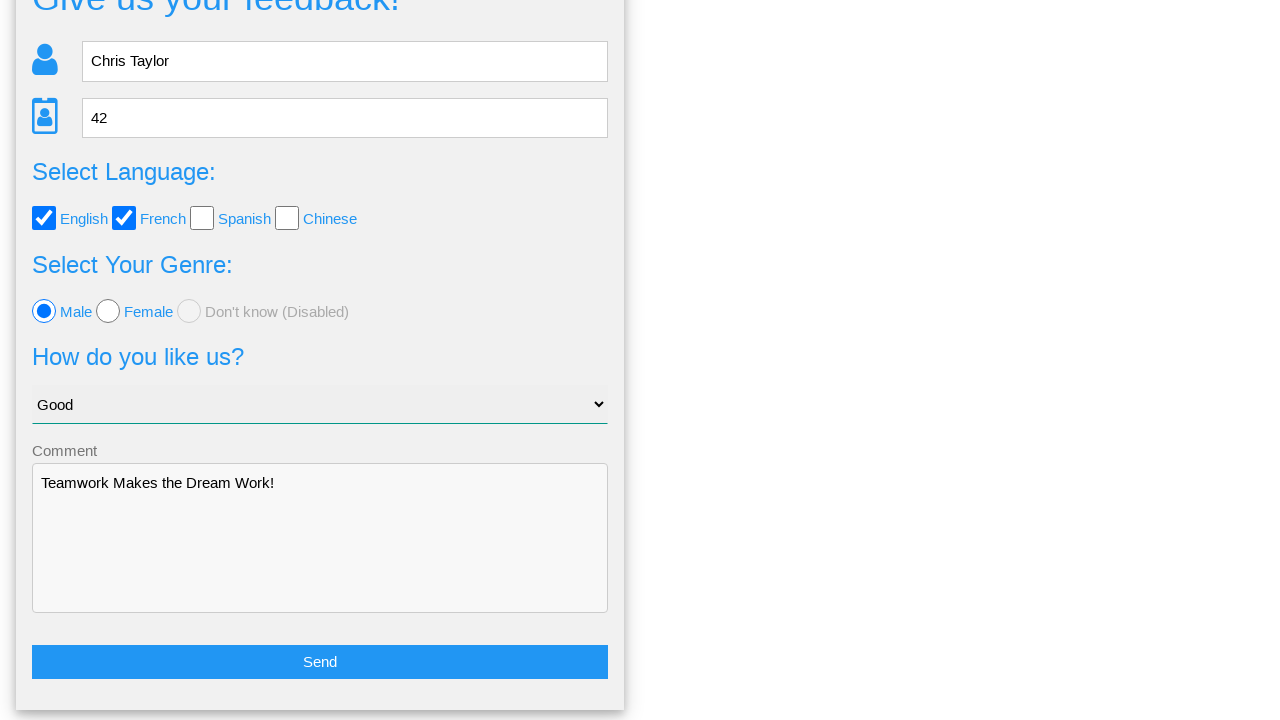

Waited for feedback form to be visible again
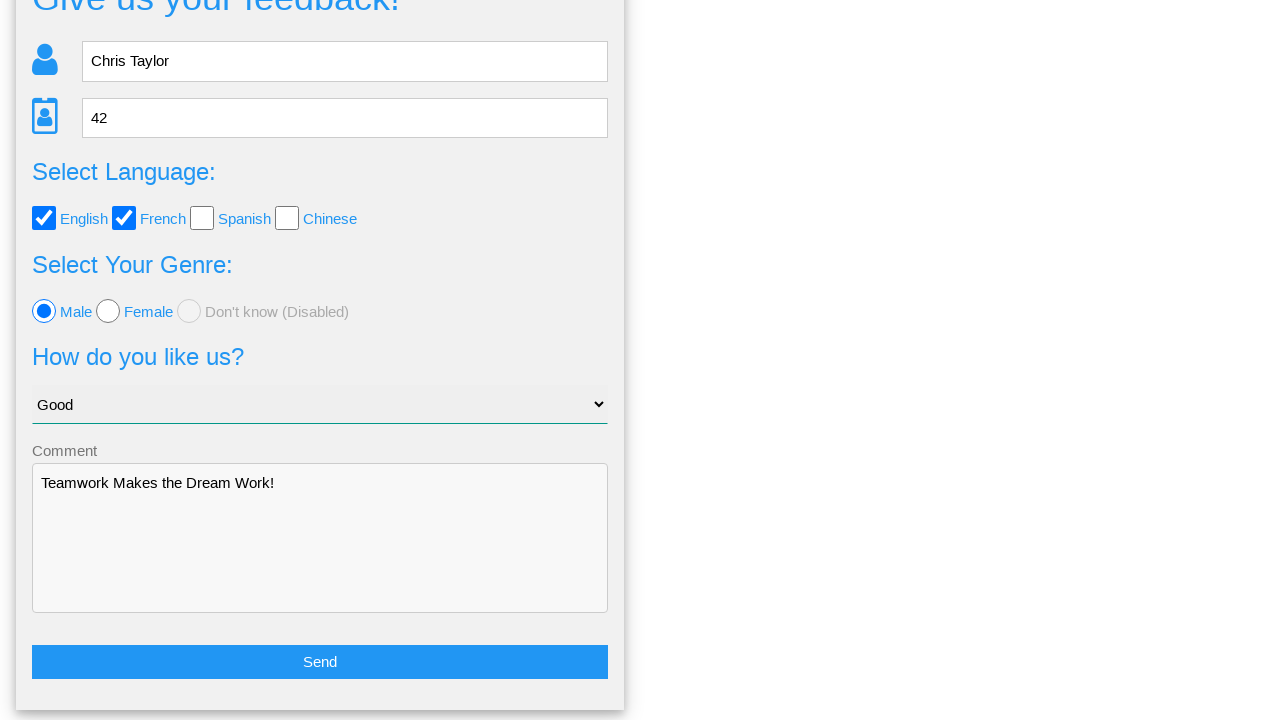

Verified name field preserved value 'Chris Taylor'
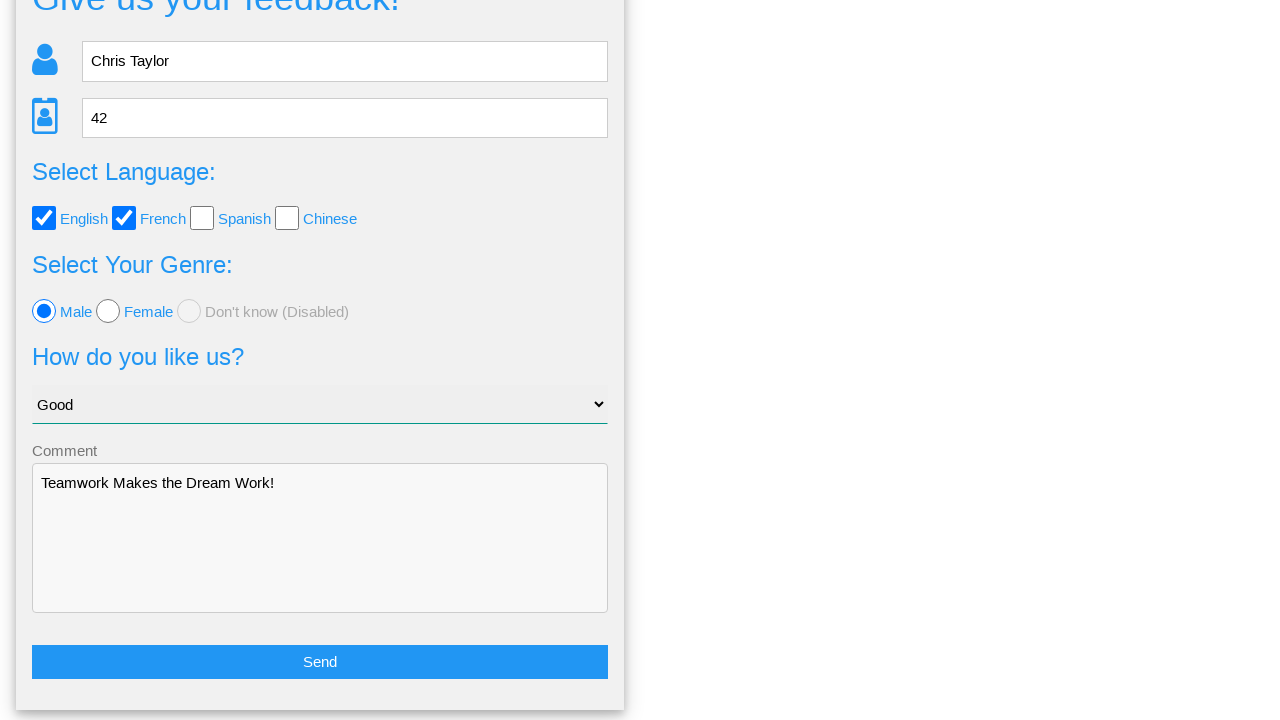

Verified age field preserved value '42'
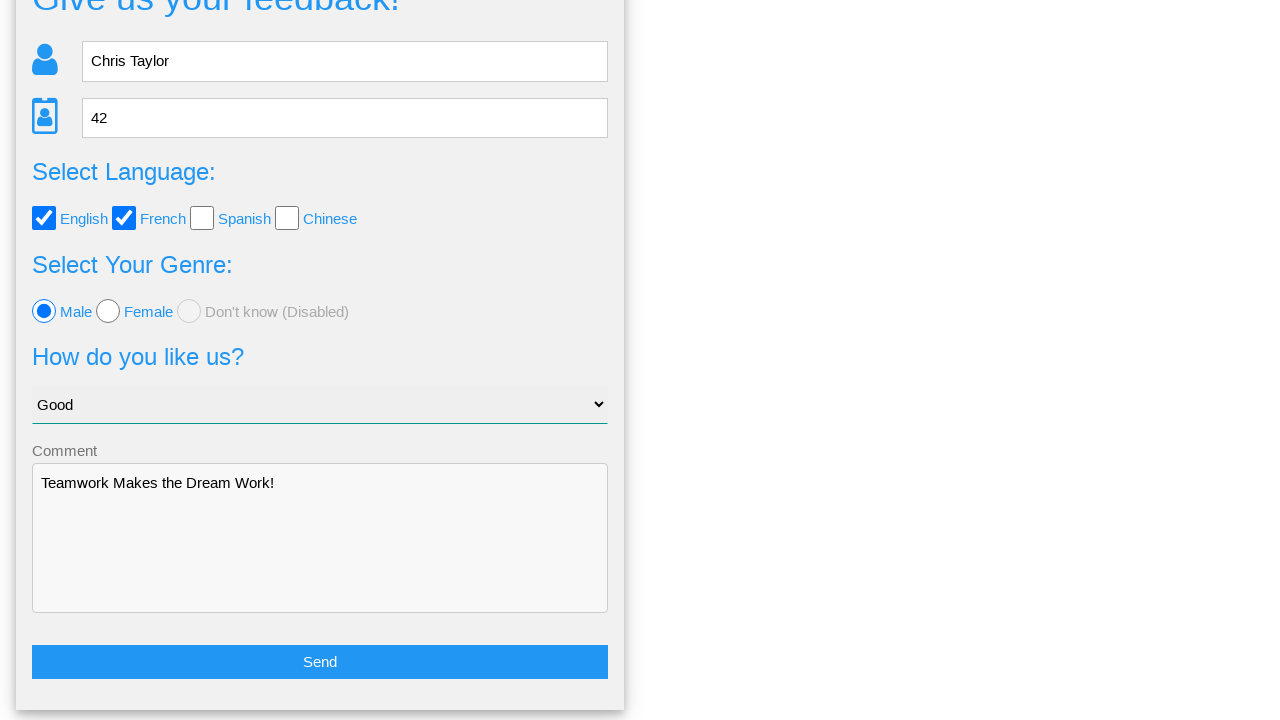

Verified English checkbox remained checked
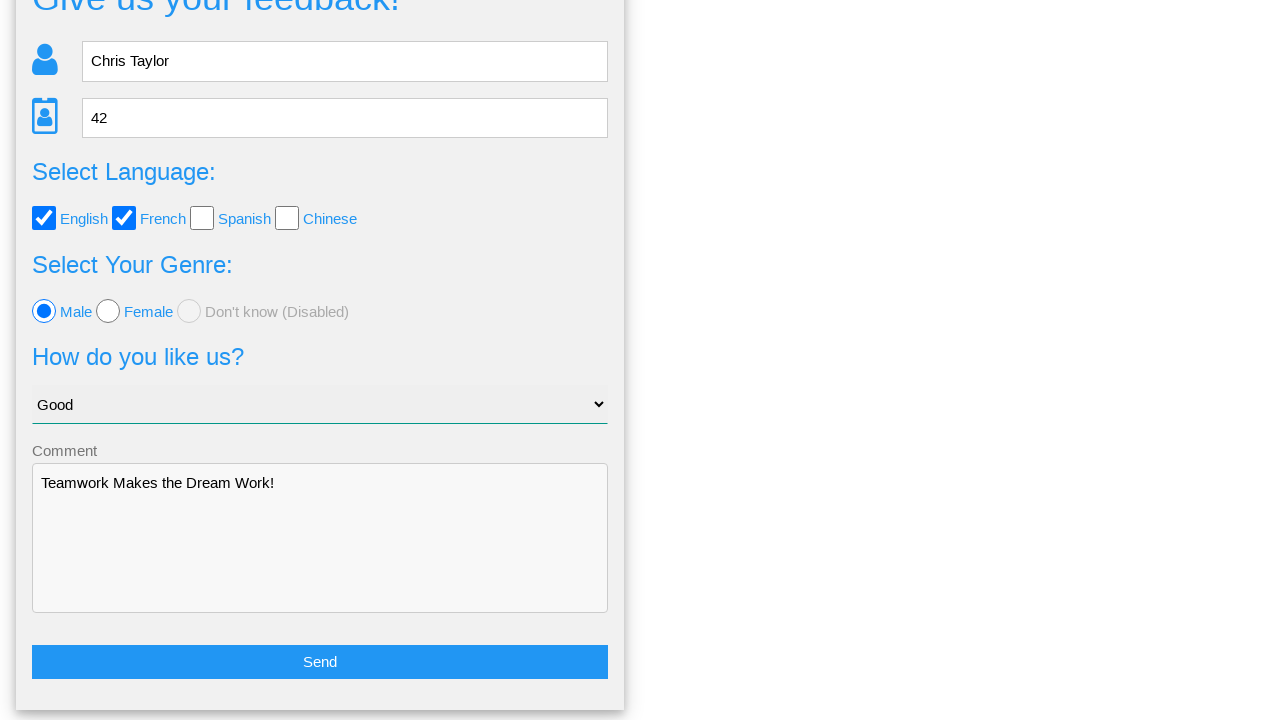

Verified French checkbox remained checked
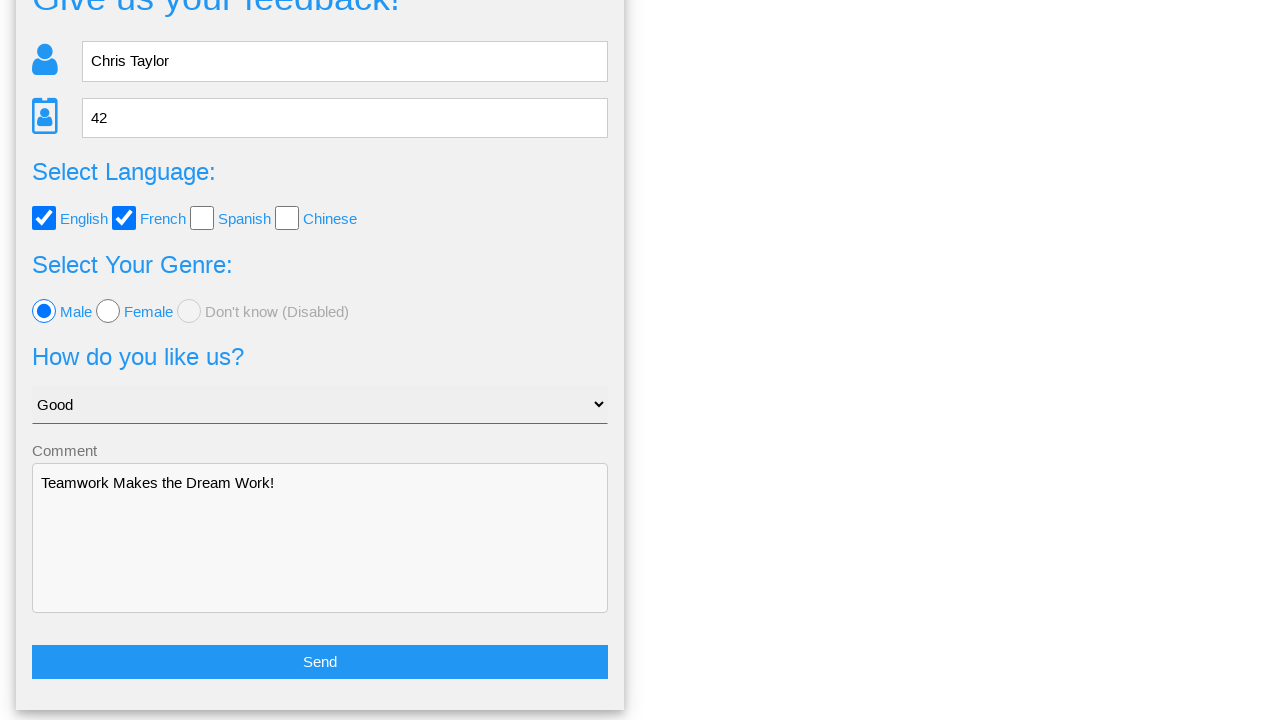

Verified male gender radio button remained selected
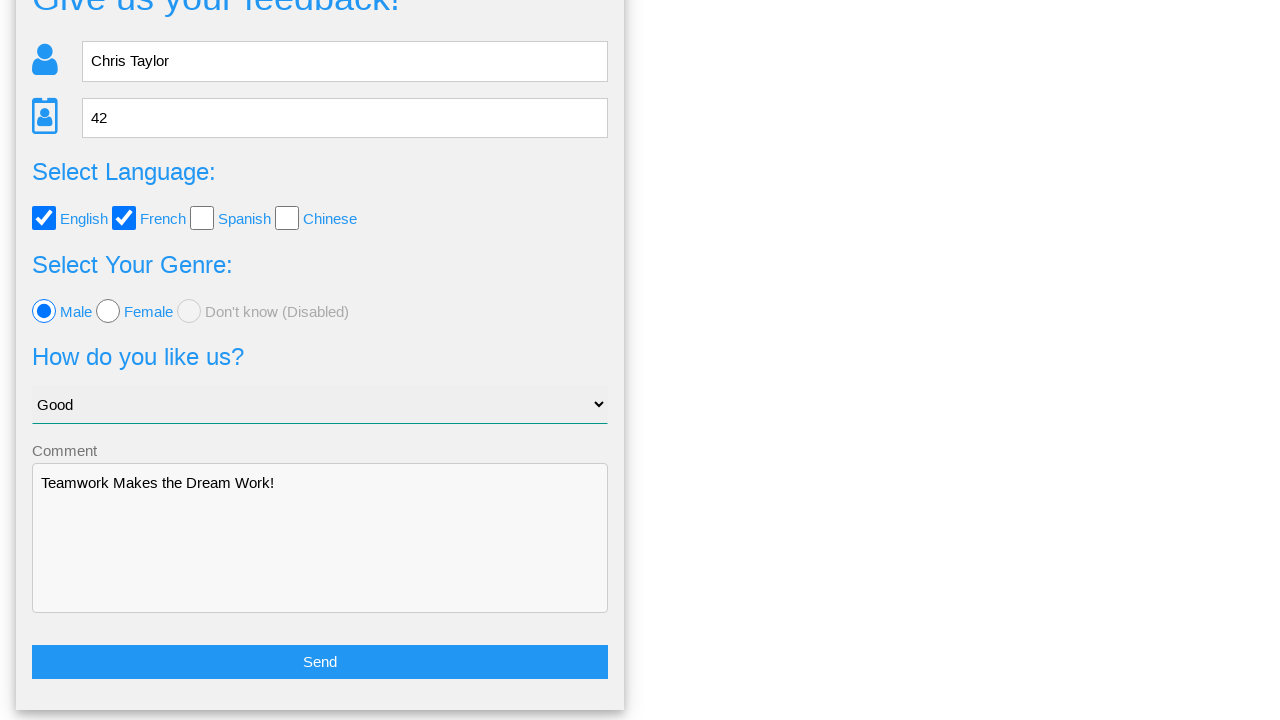

Verified dropdown preserved 'Good' selection
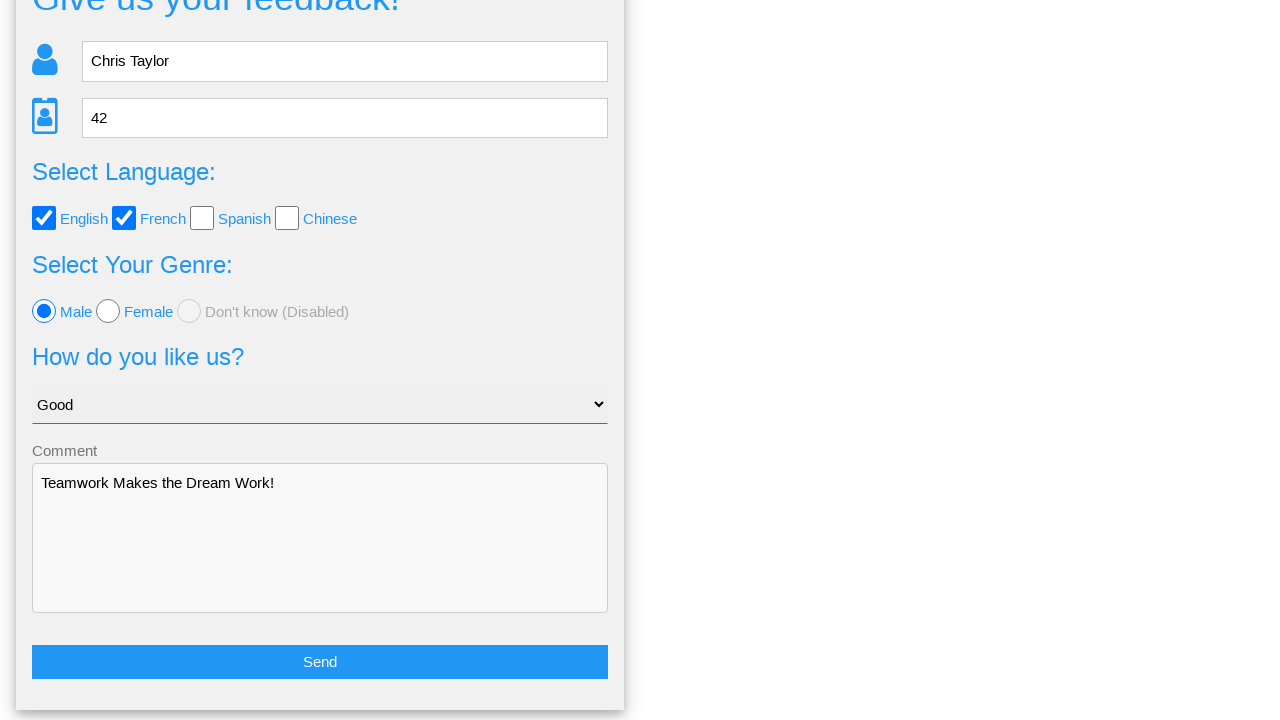

Verified comment field preserved value 'Teamwork Makes the Dream Work!'
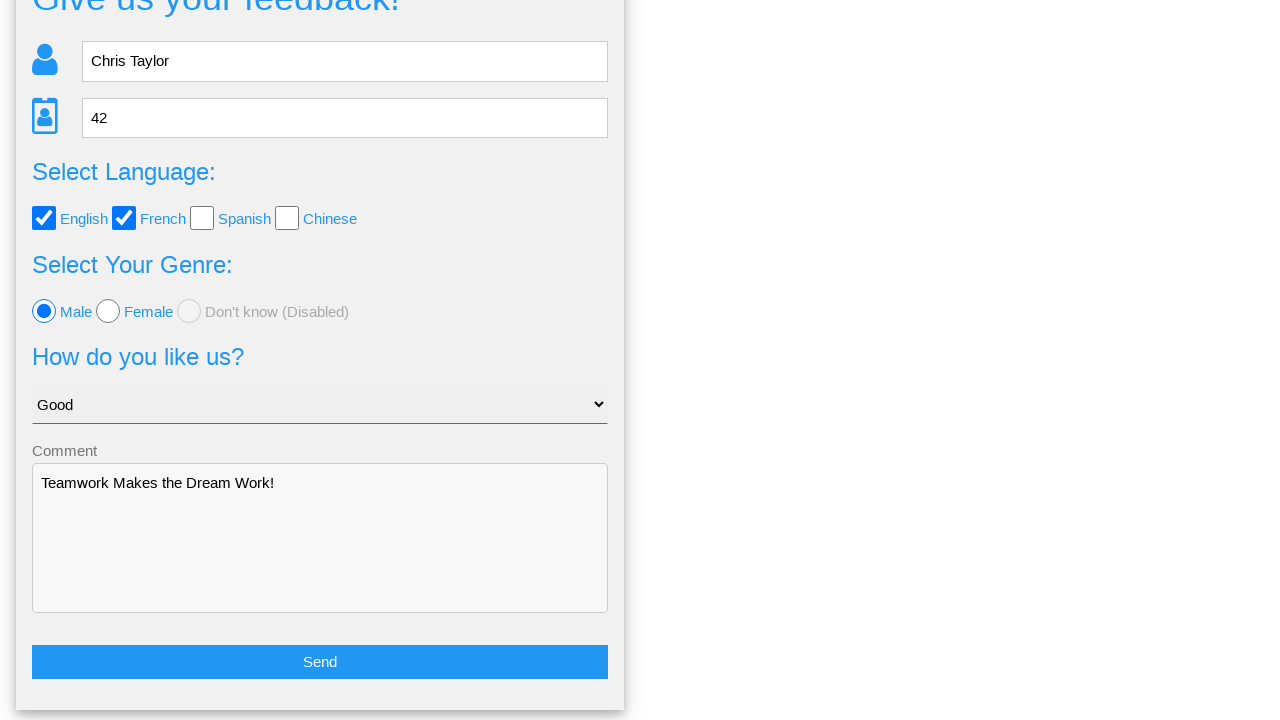

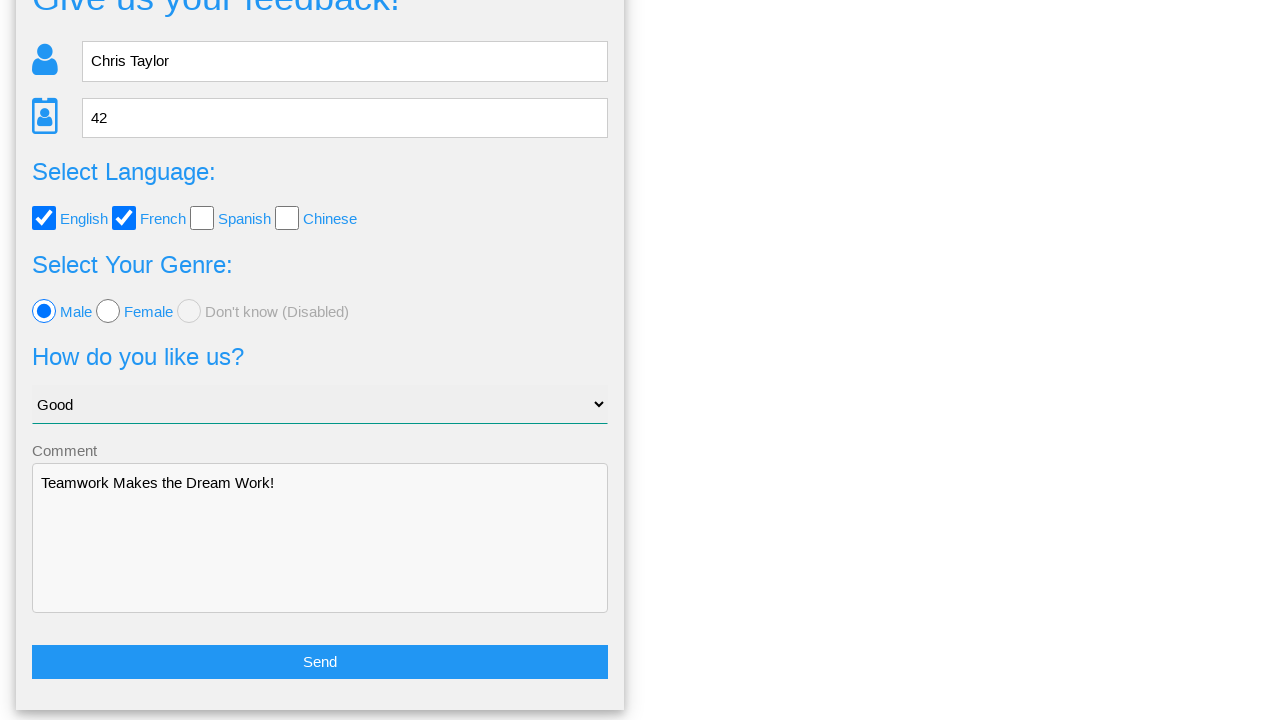